Navigates to The Internet demo site, maximizes the window, and verifies the page title

Starting URL: https://the-internet.herokuapp.com

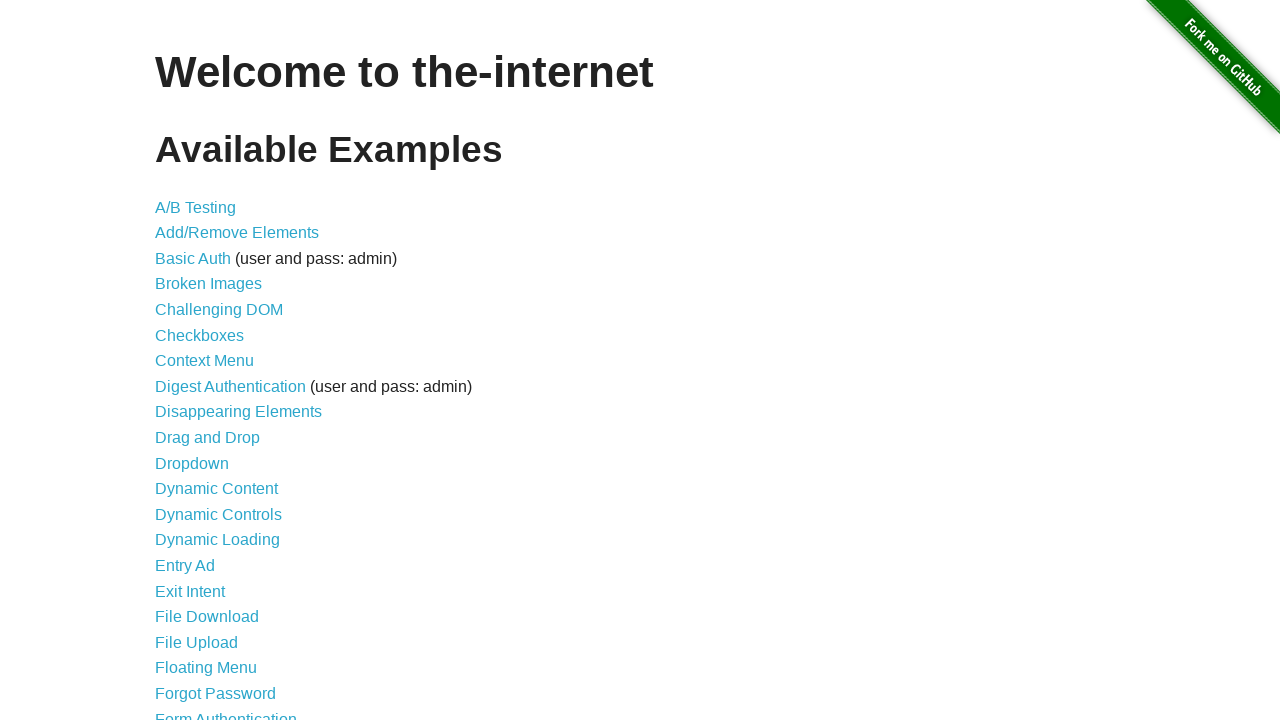

Navigated to The Internet demo site
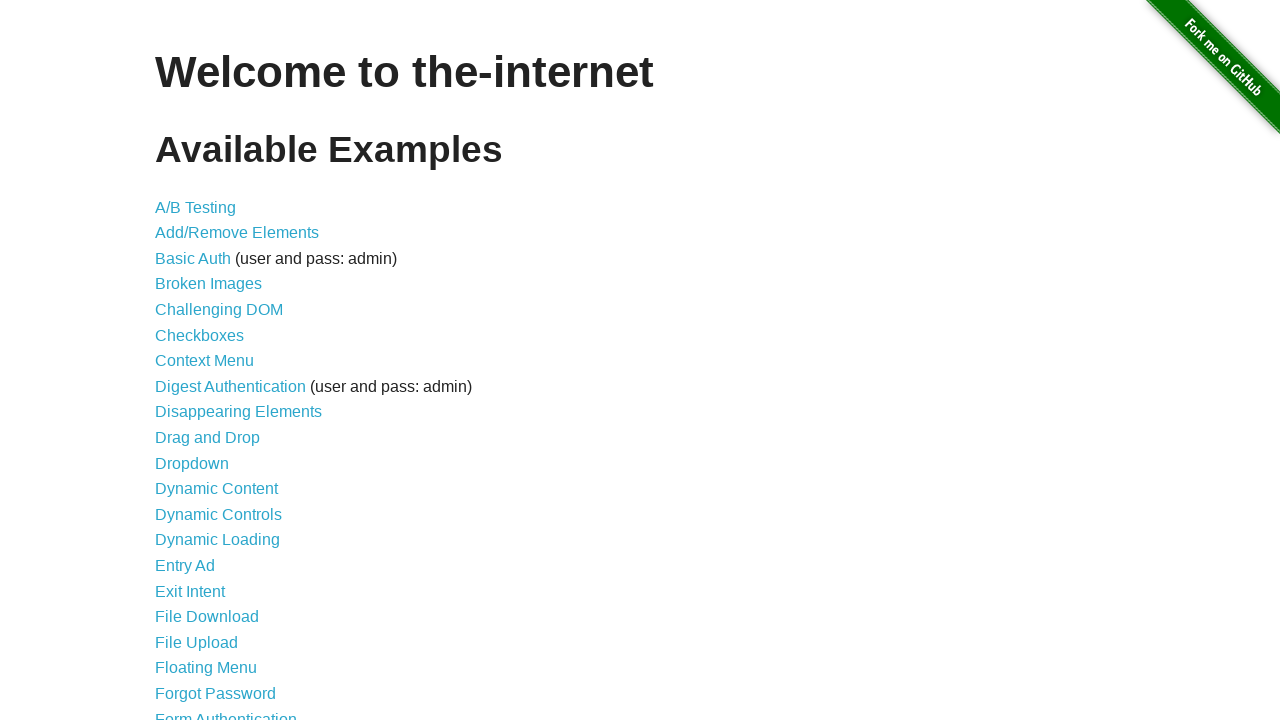

Maximized browser window
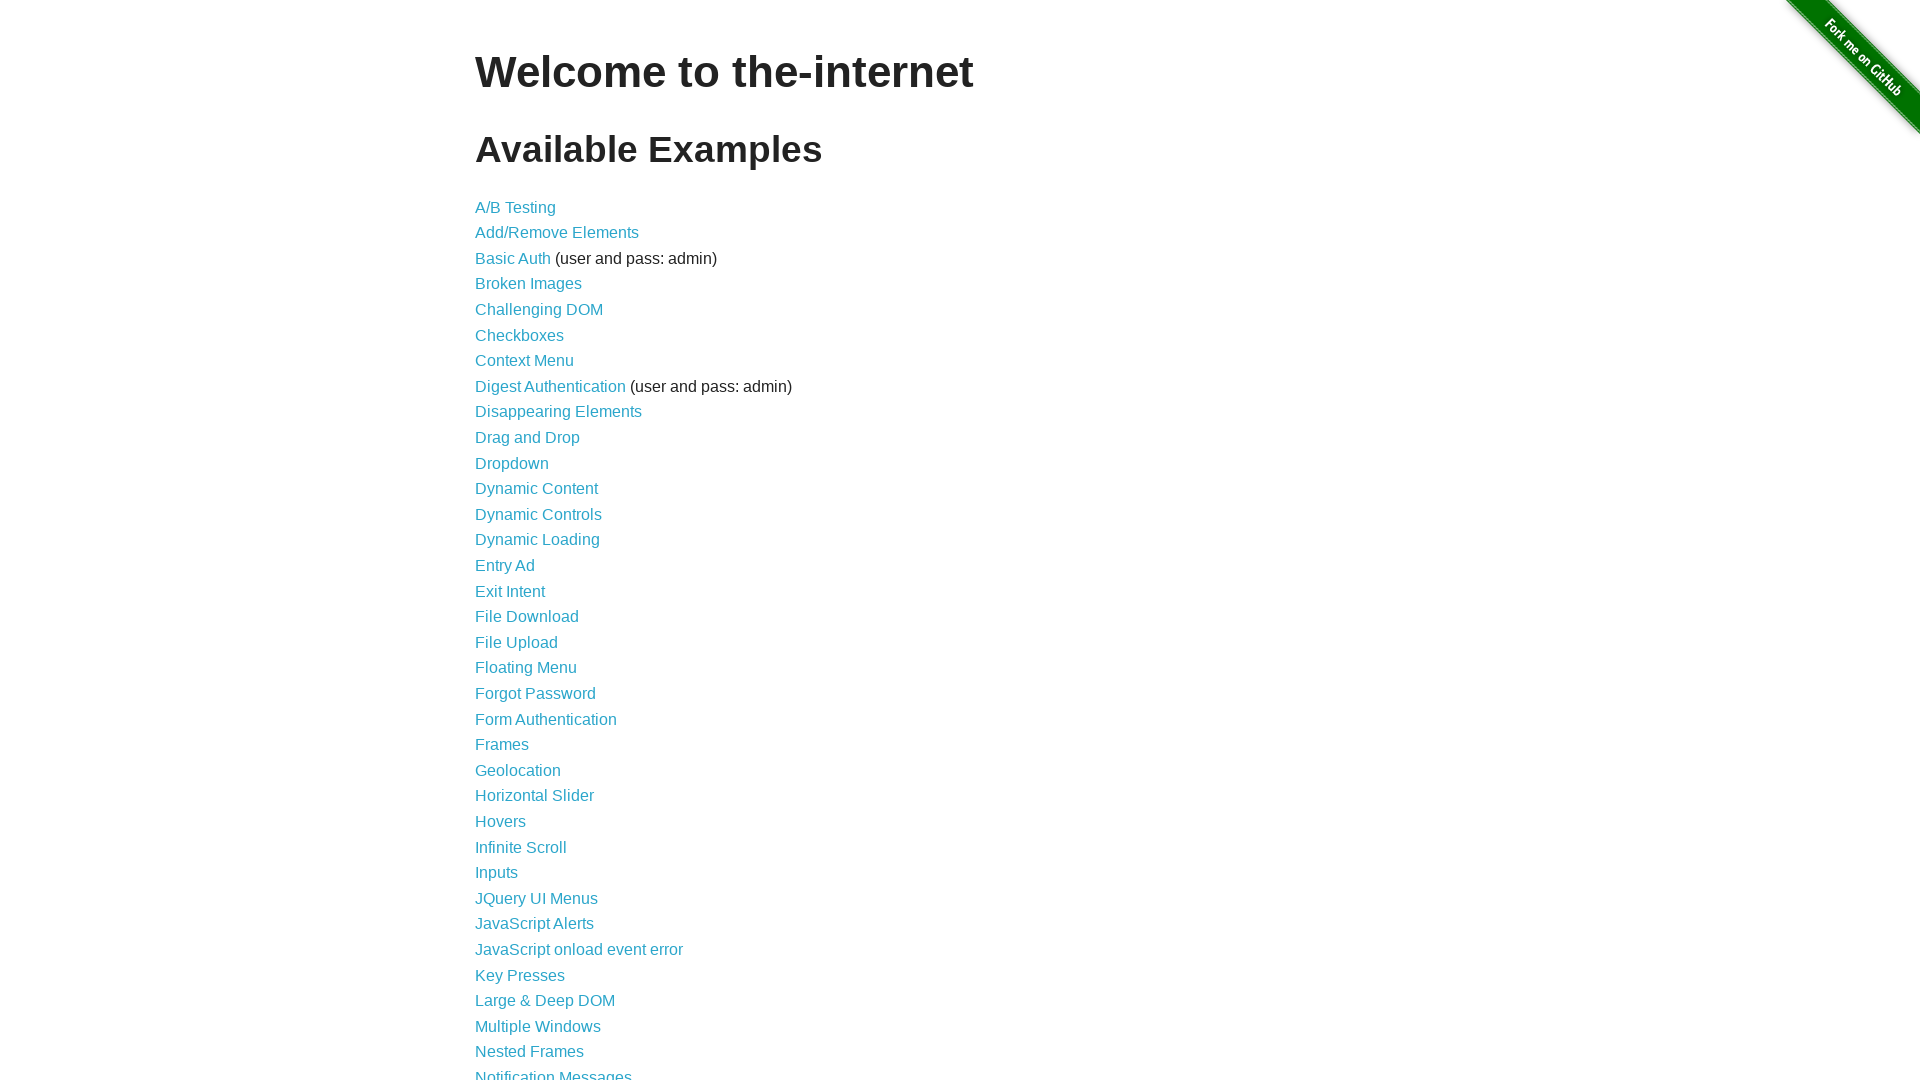

Verified page title is 'The Internet'
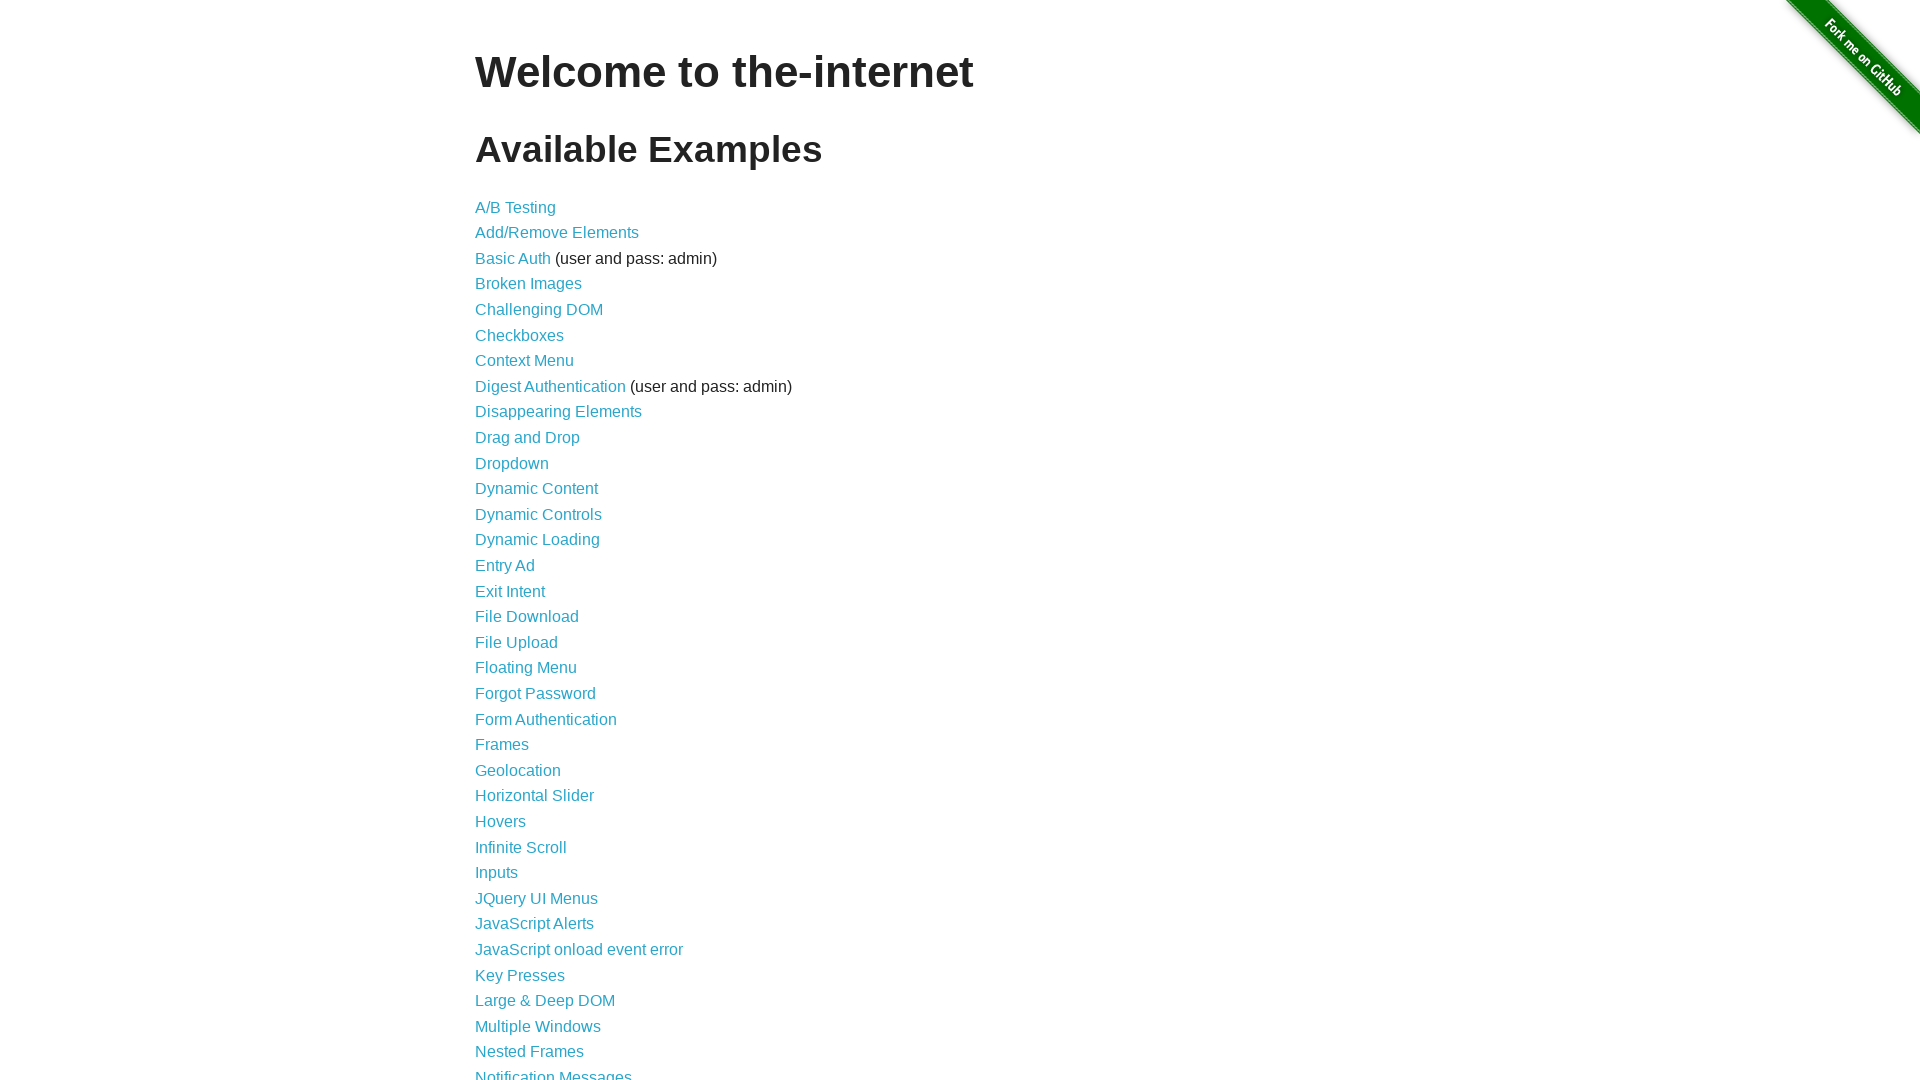

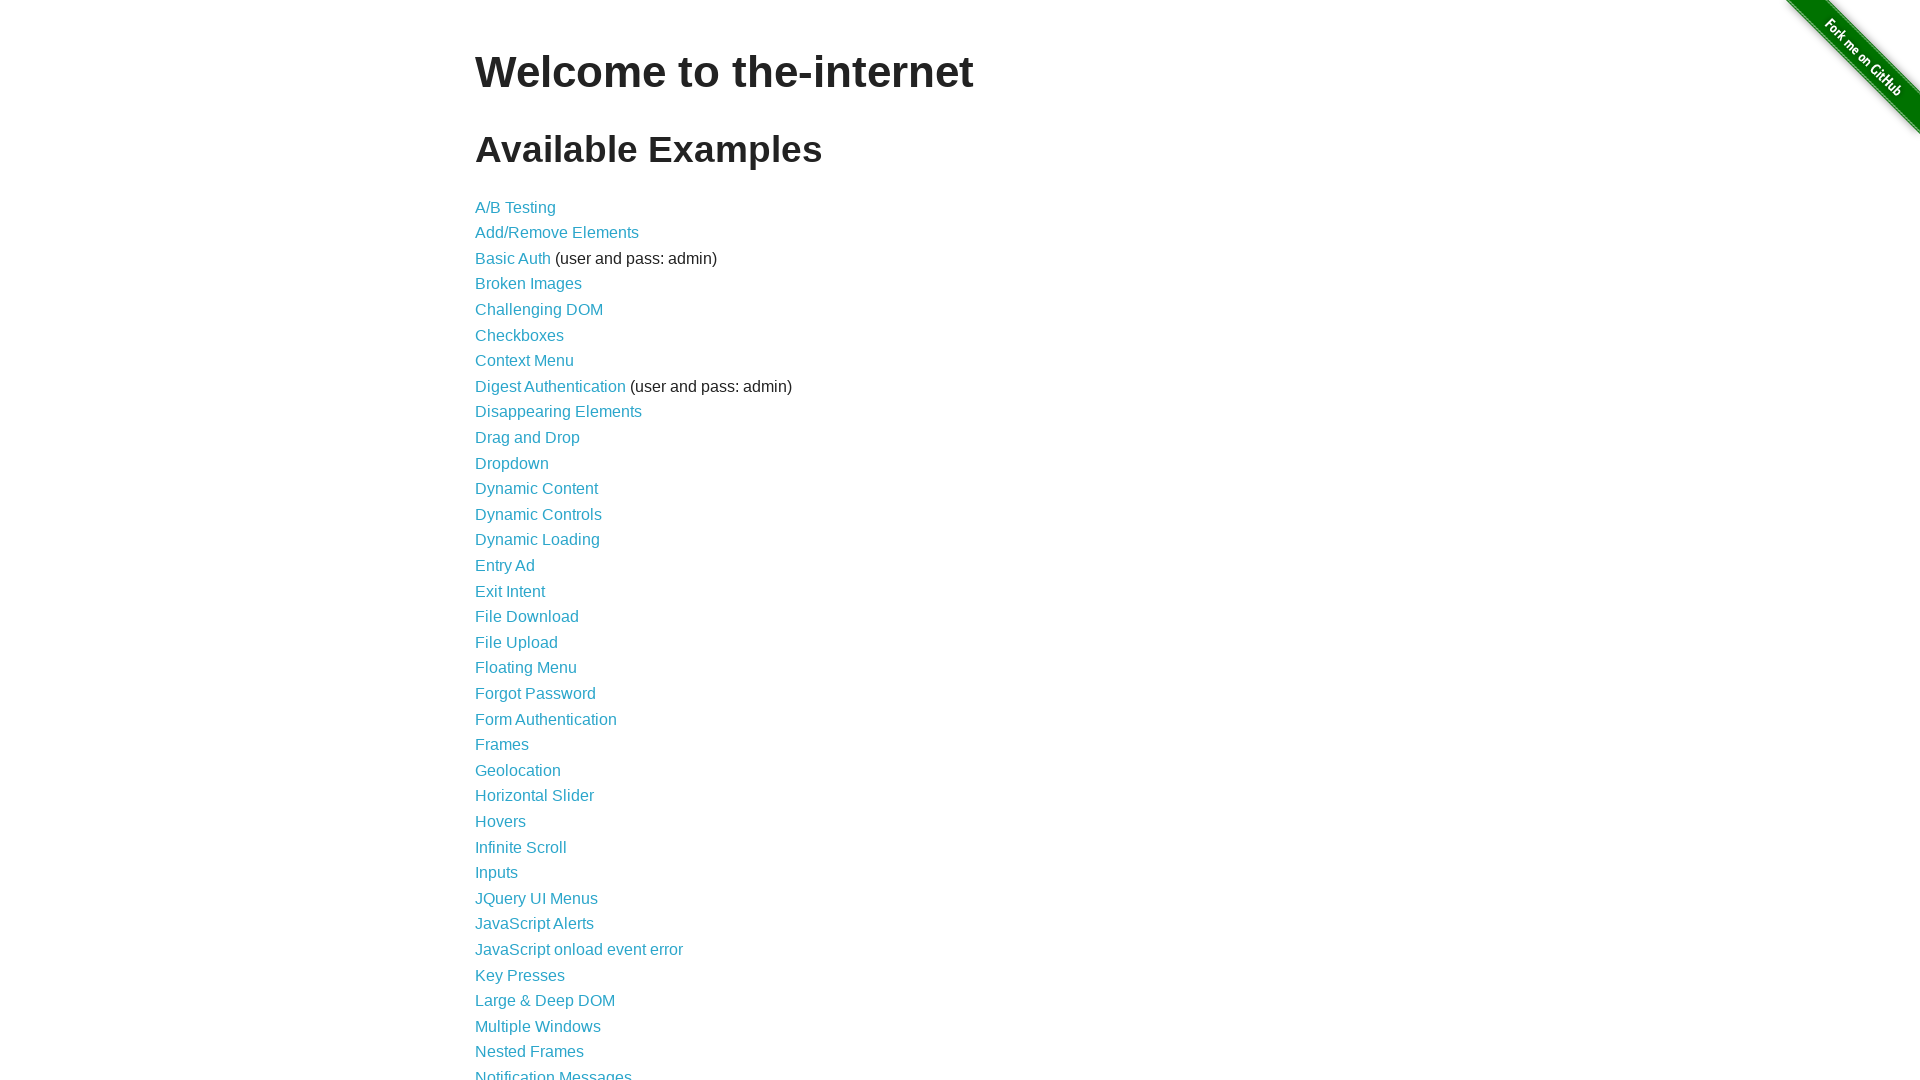